Tests a training form submission by filling in name and email fields, clicking submit, and verifying the confirmation message appears with the correct data.

Starting URL: https://otus.home.kartushin.su/training.html

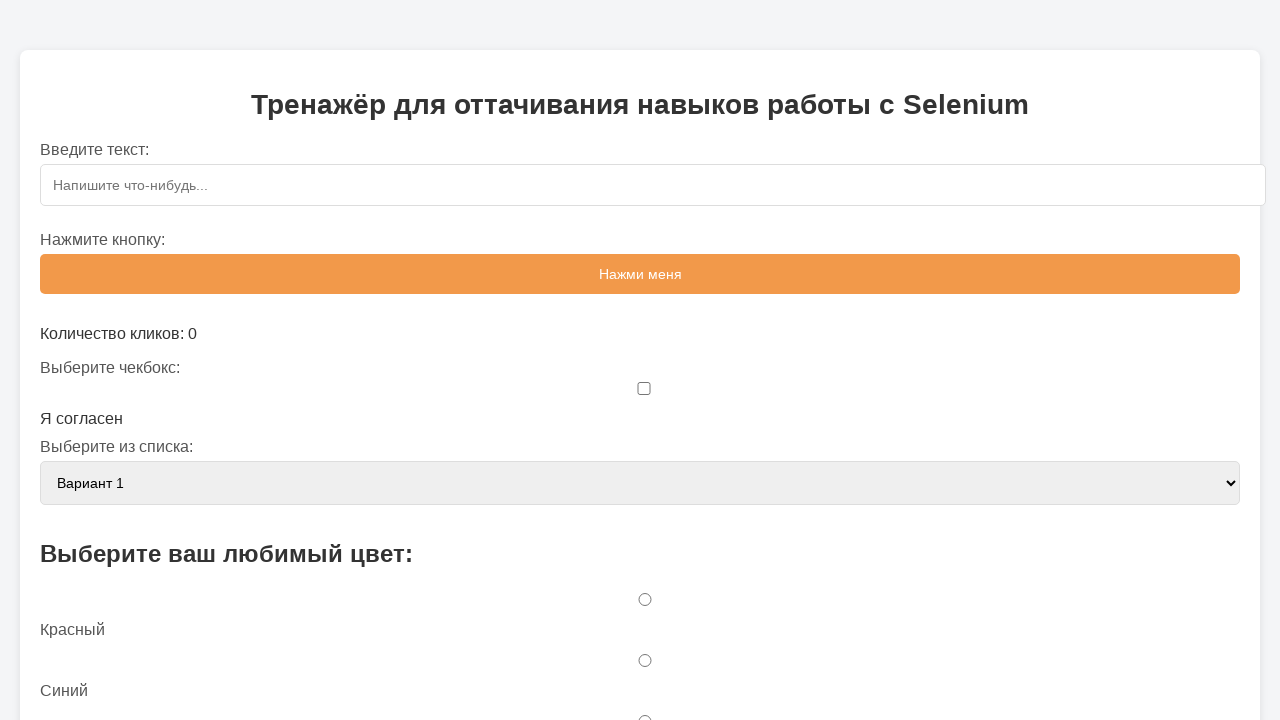

Filled name field with 'Nick' on #name
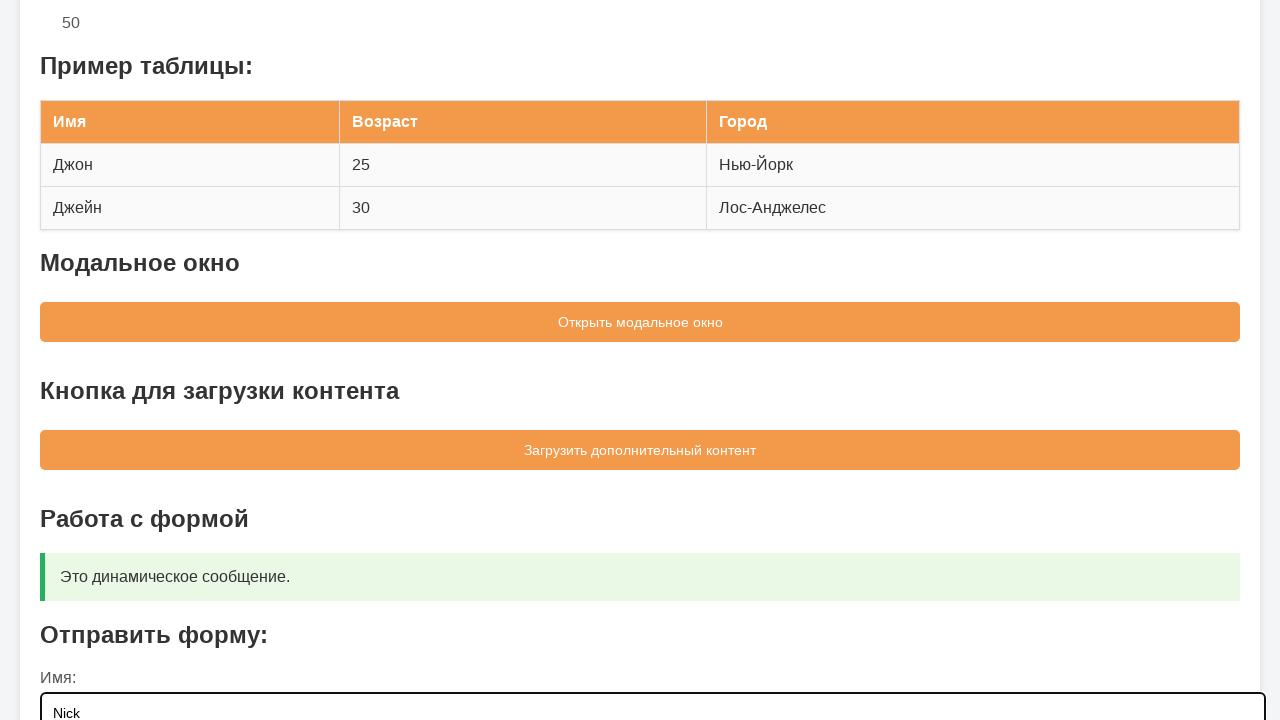

Filled email field with 'Test@mail.ru' on #email
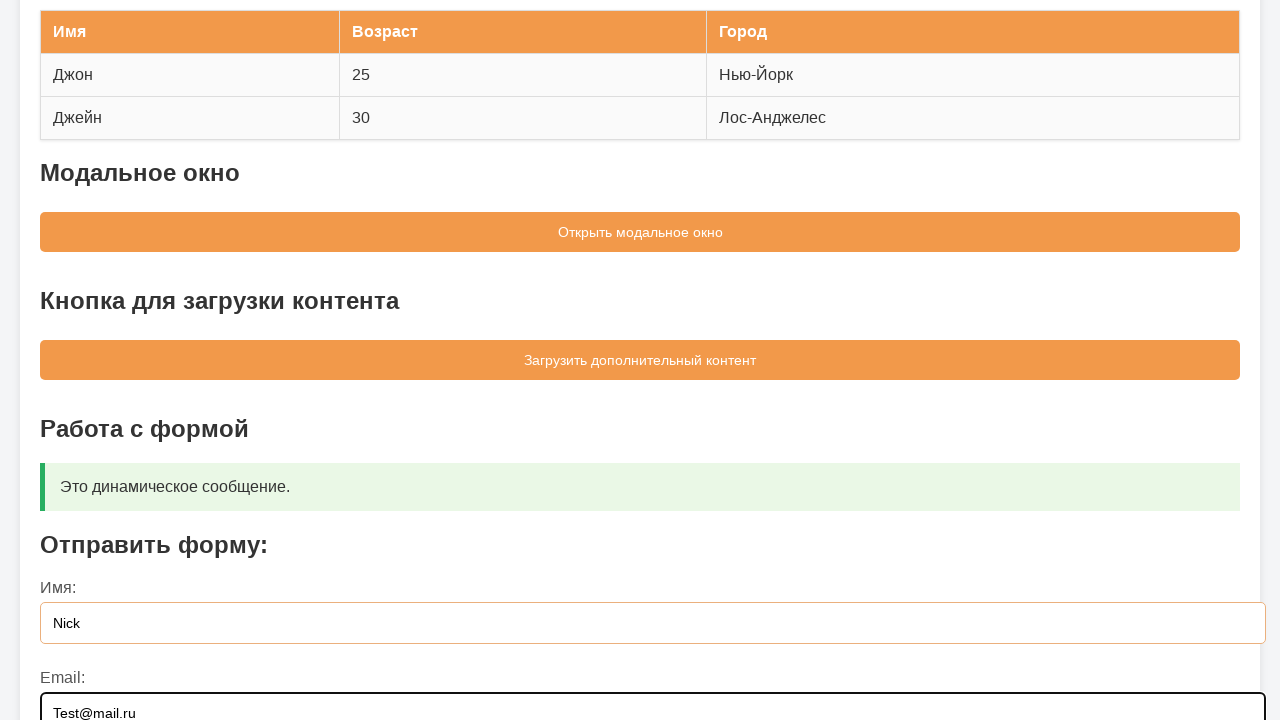

Clicked submit button at (640, 559) on button[type='submit']
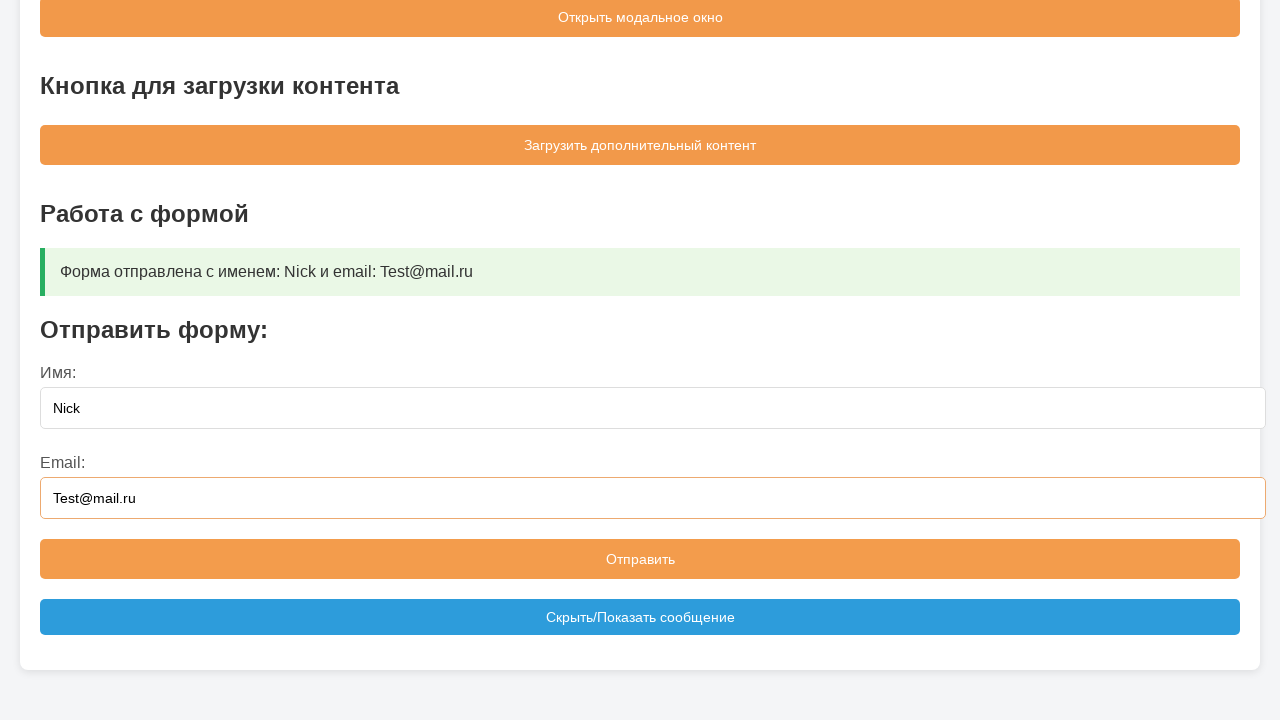

Confirmation message box appeared
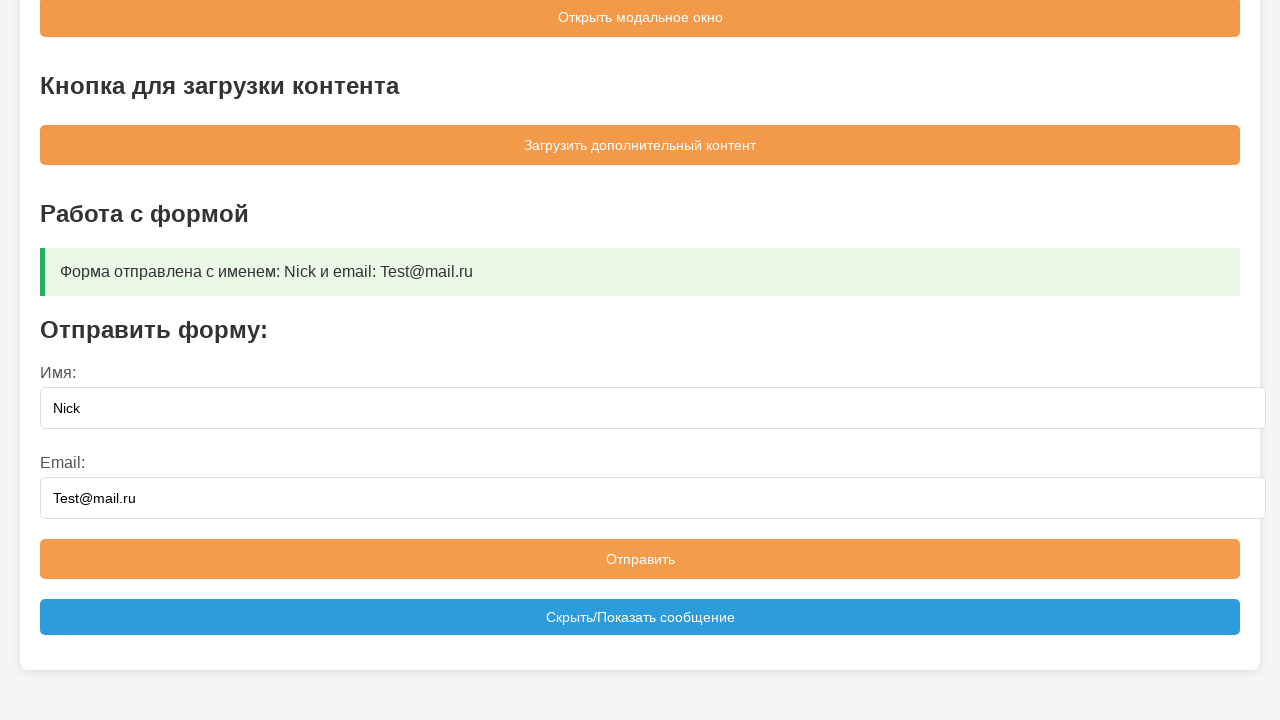

Retrieved confirmation message text
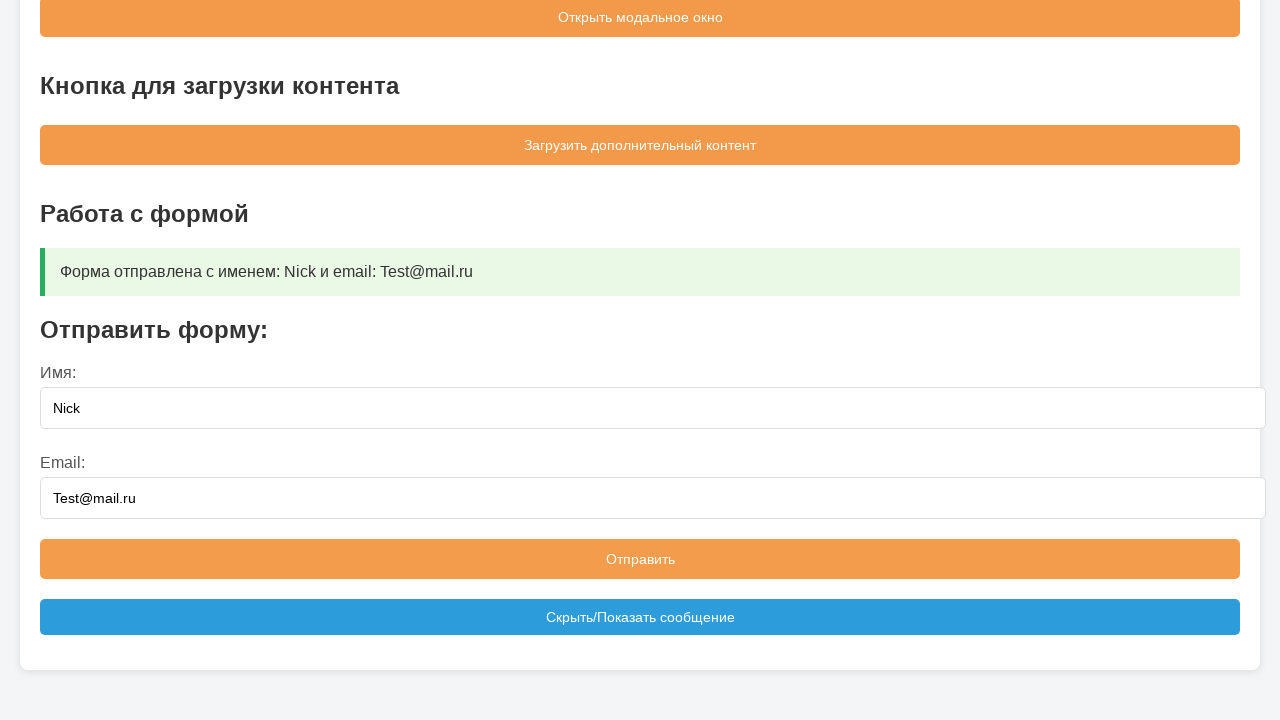

Verified confirmation message contains expected text with name and email
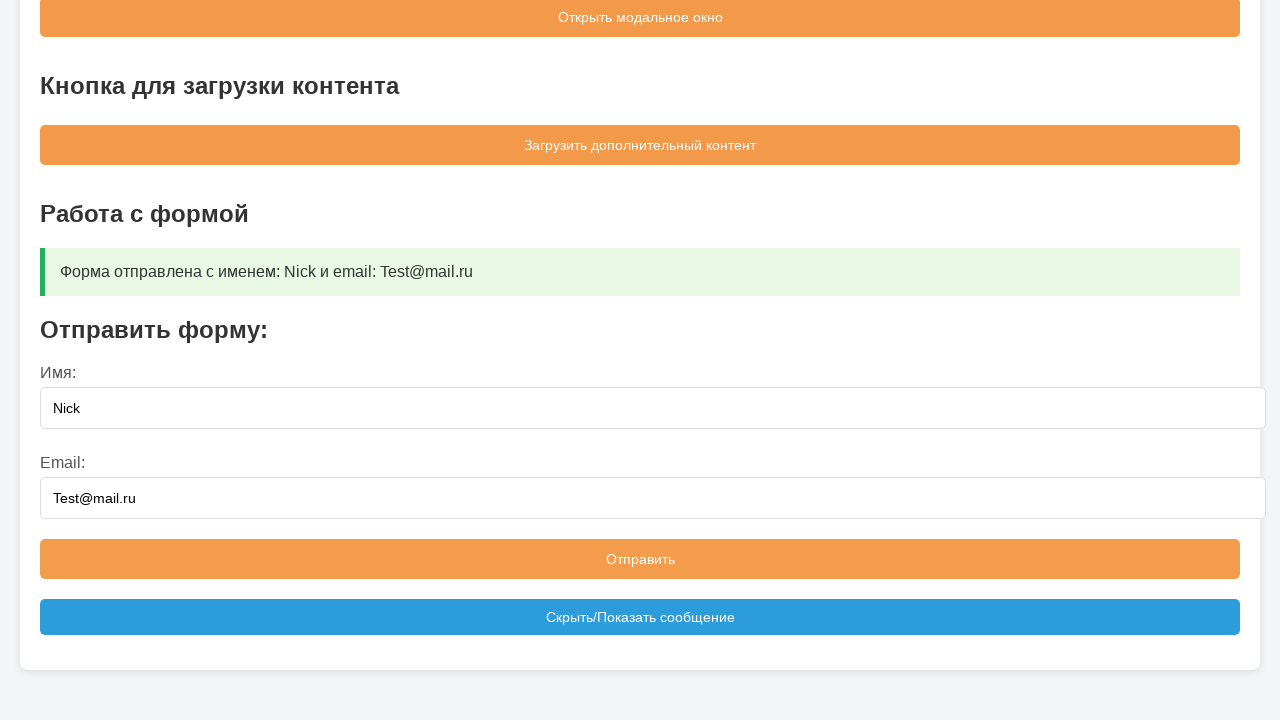

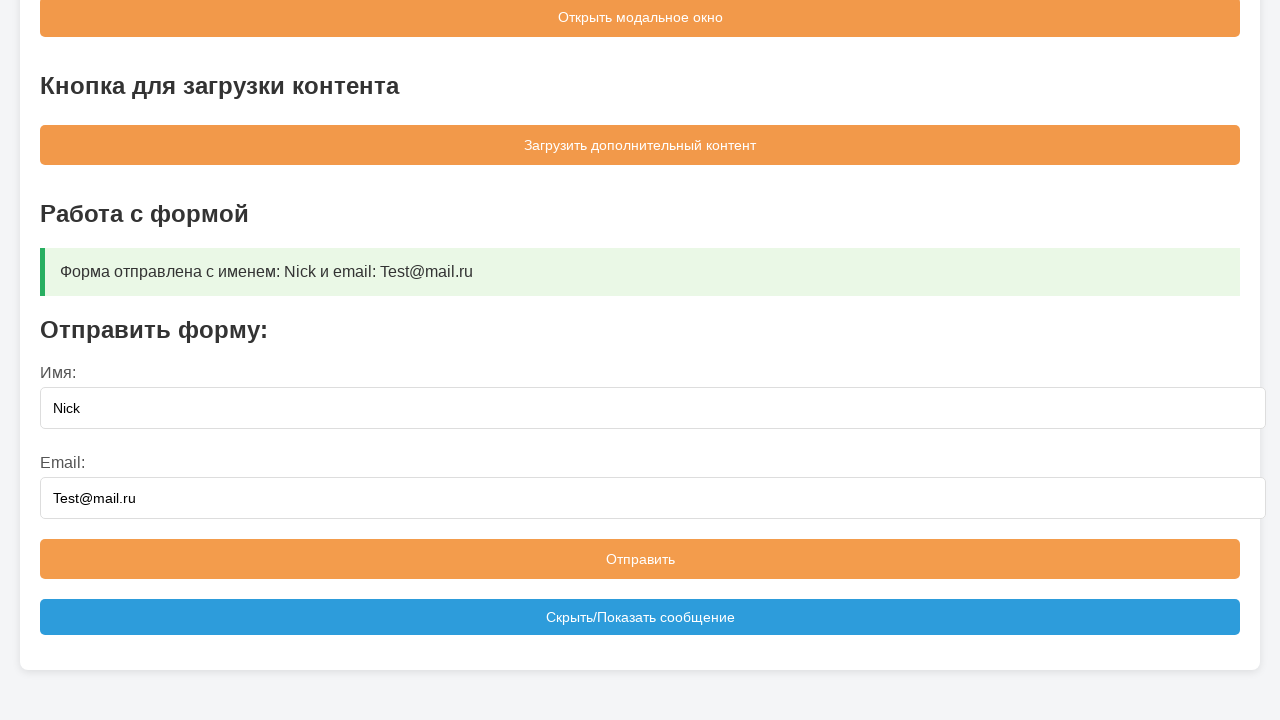